Navigates back in browser history

Starting URL: https://www.finnair.com/au-en

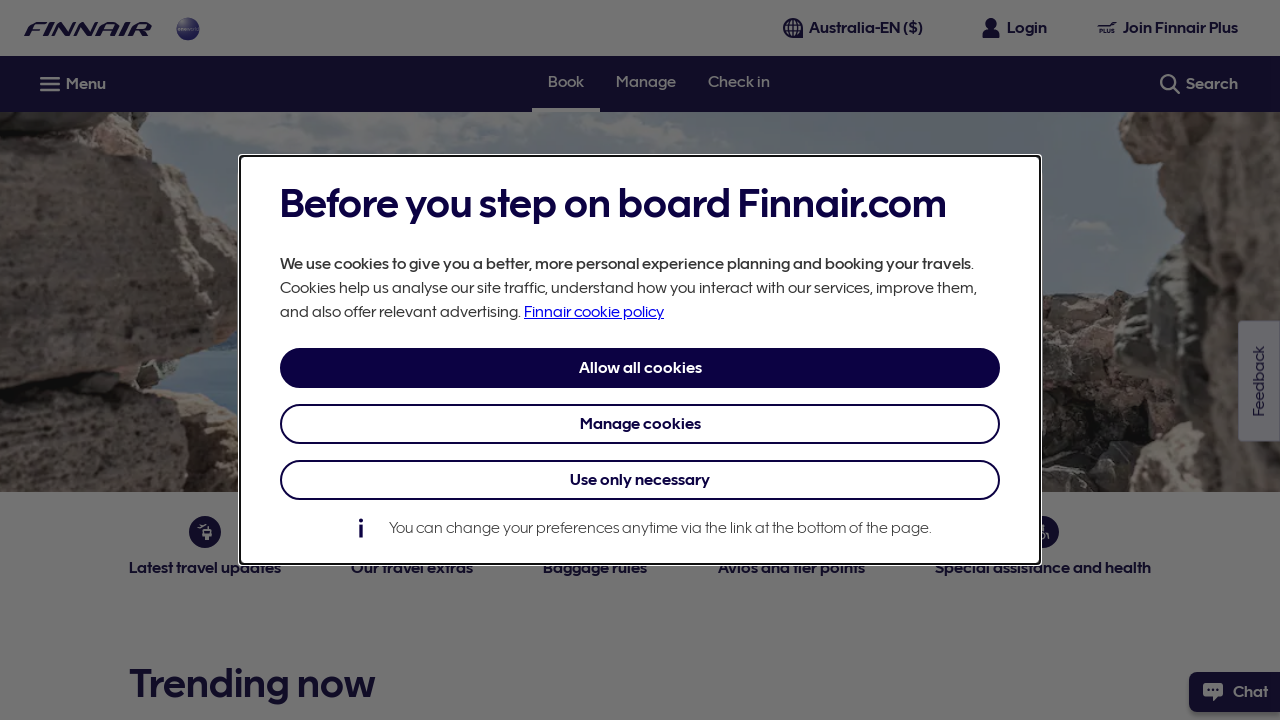

Navigated to Finnair homepage
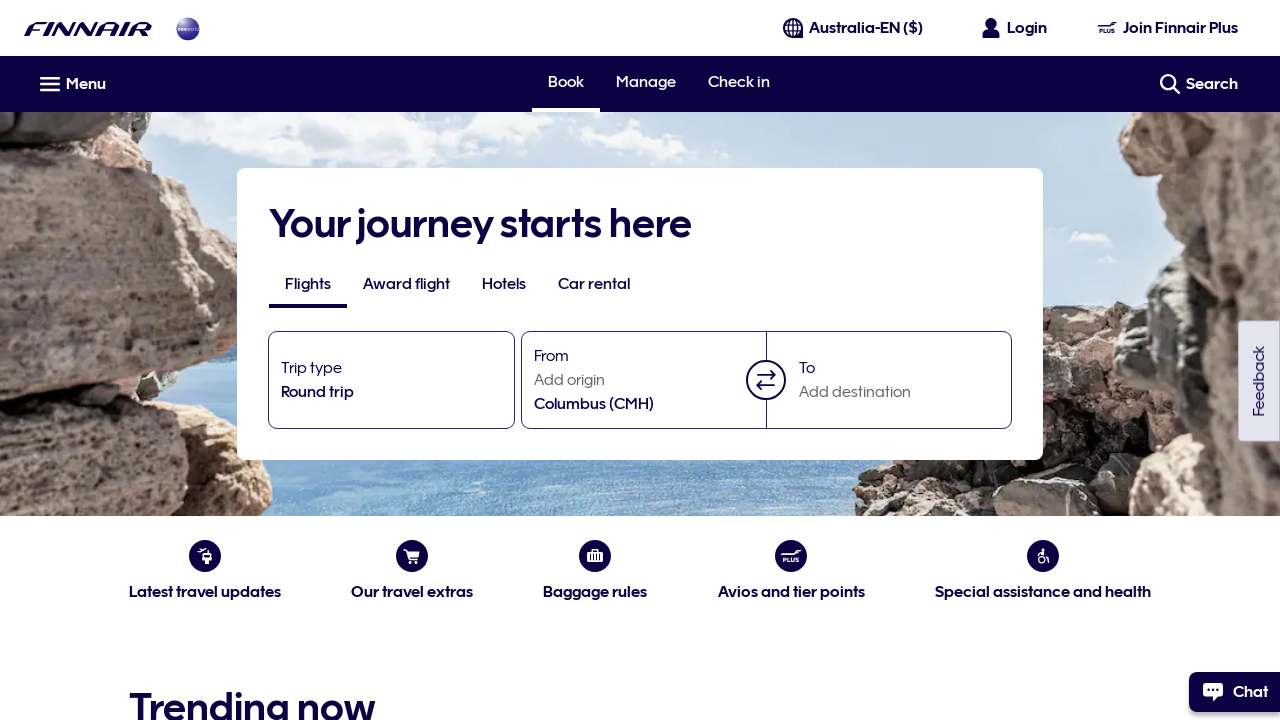

Navigated back in browser history
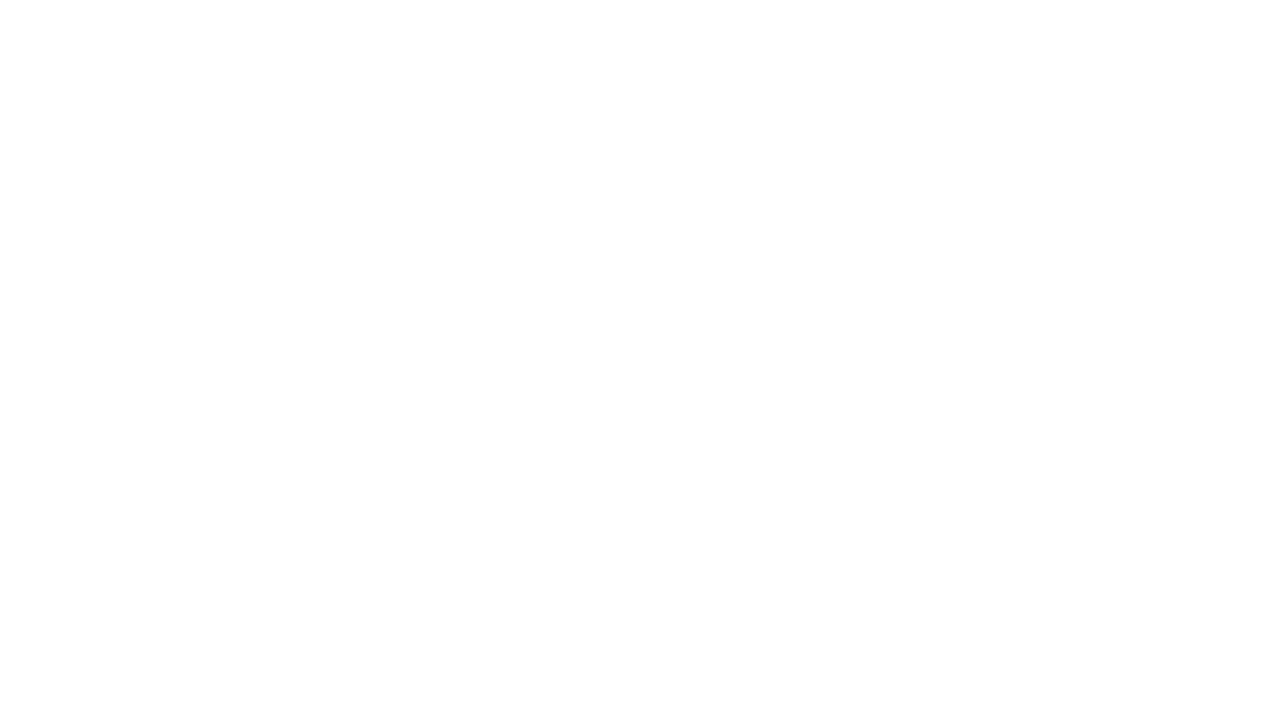

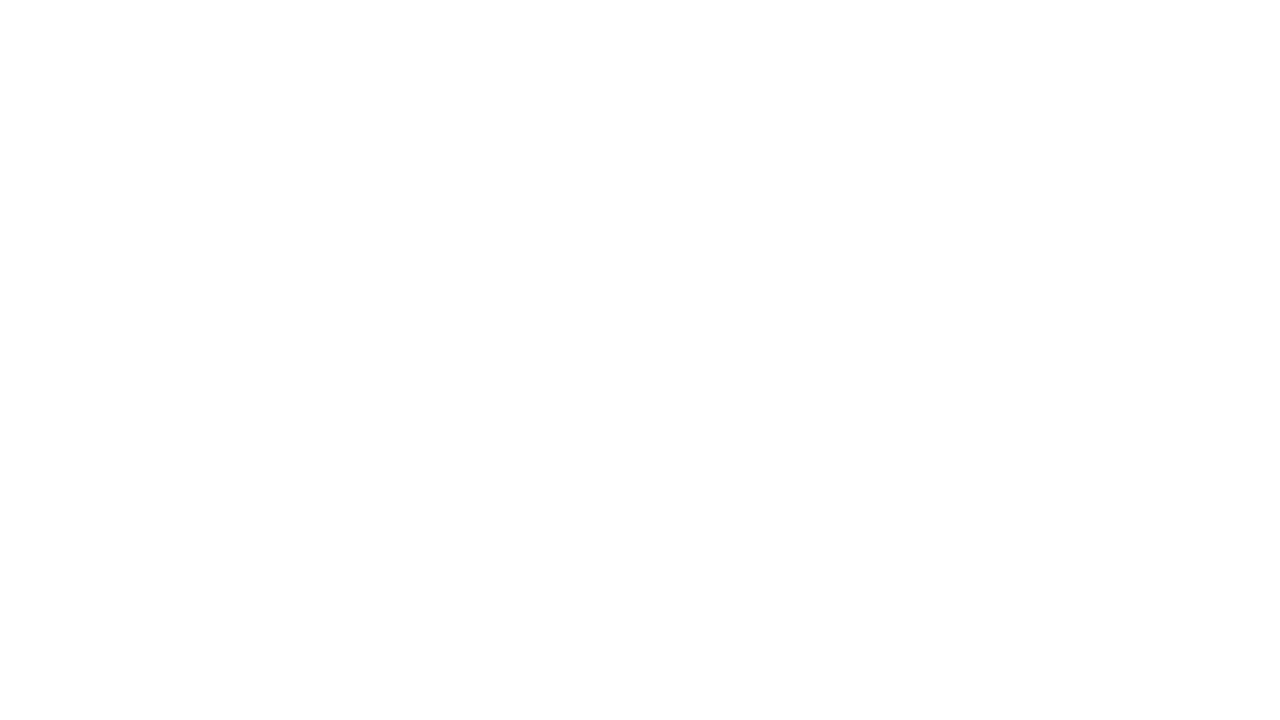